Navigates to W3Schools HTML forms tutorial page and clicks on an input element (likely a submit button) within the main content area.

Starting URL: http://www.w3schools.com/html/html_forms.asp

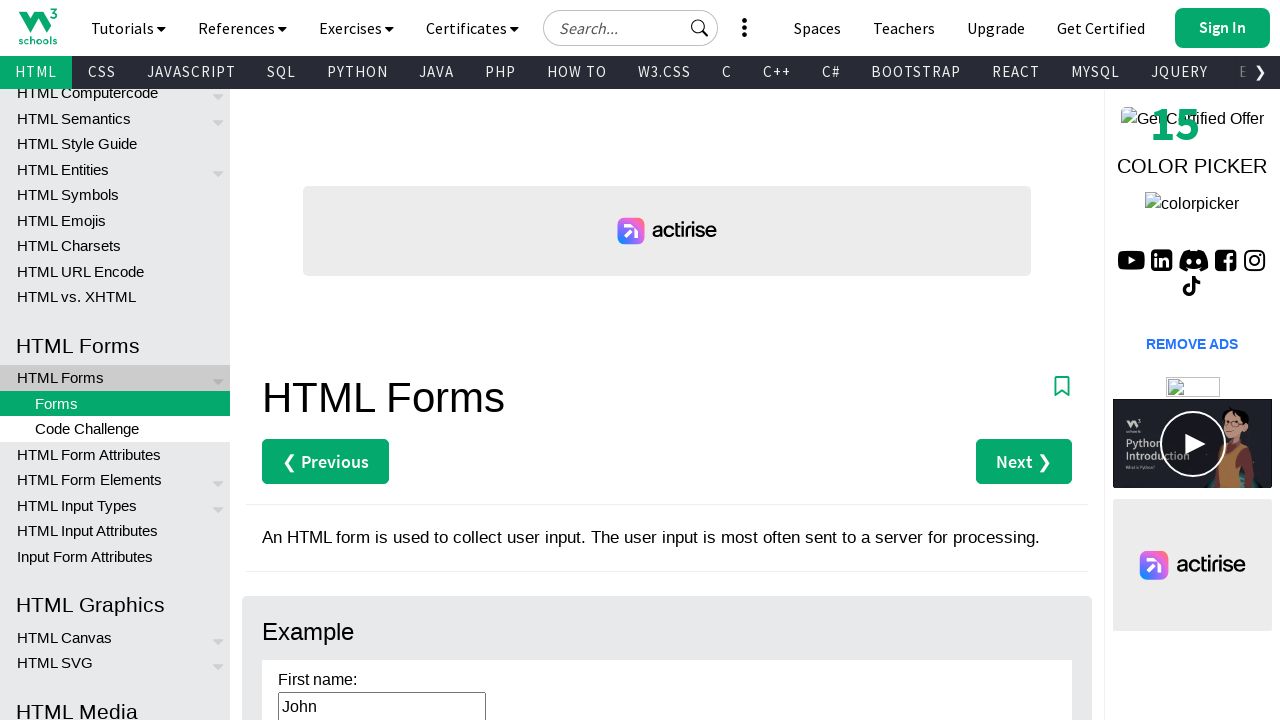

Navigated to W3Schools HTML forms tutorial page
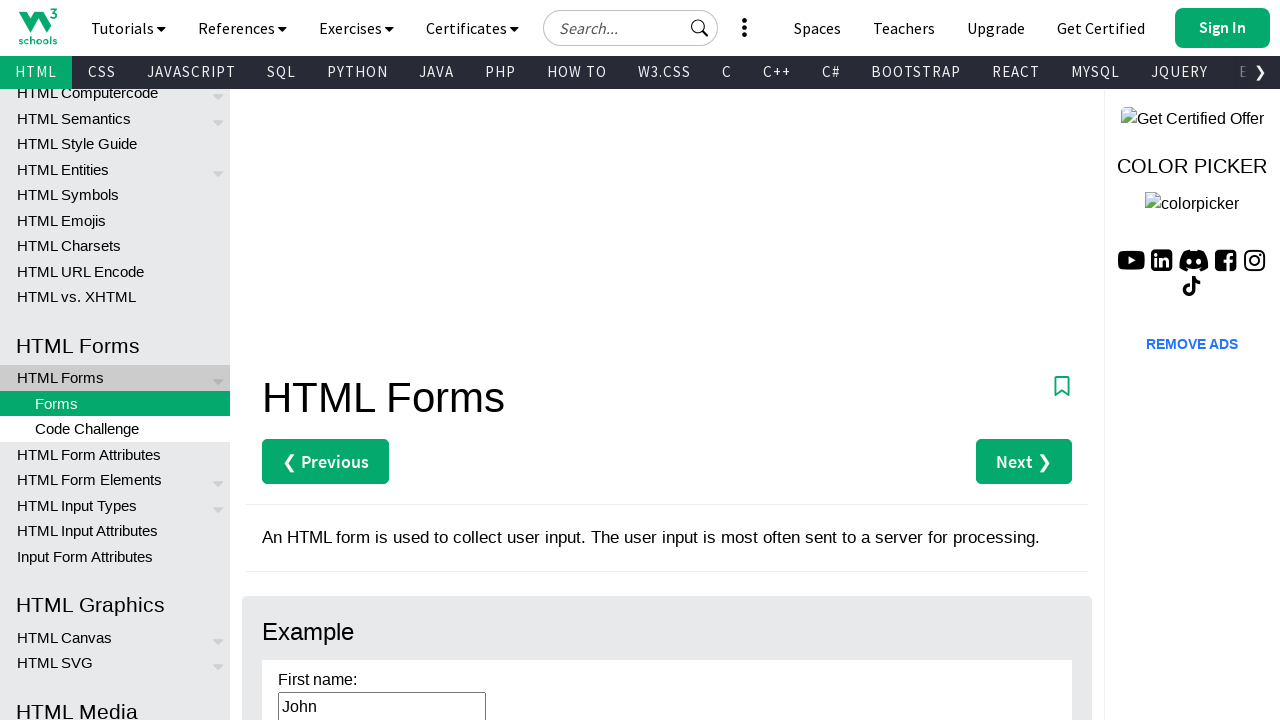

Clicked on the submit button input element in main content area at (268, 360) on xpath=//*[@id='main']/input[5]
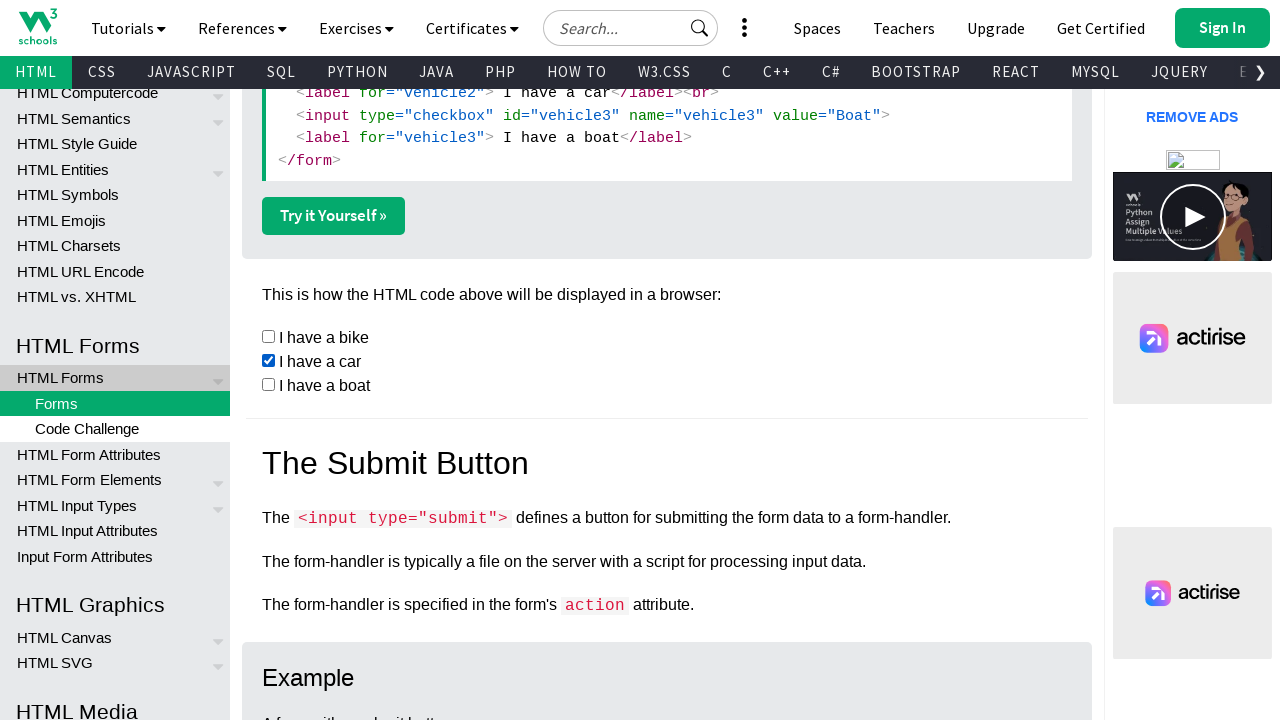

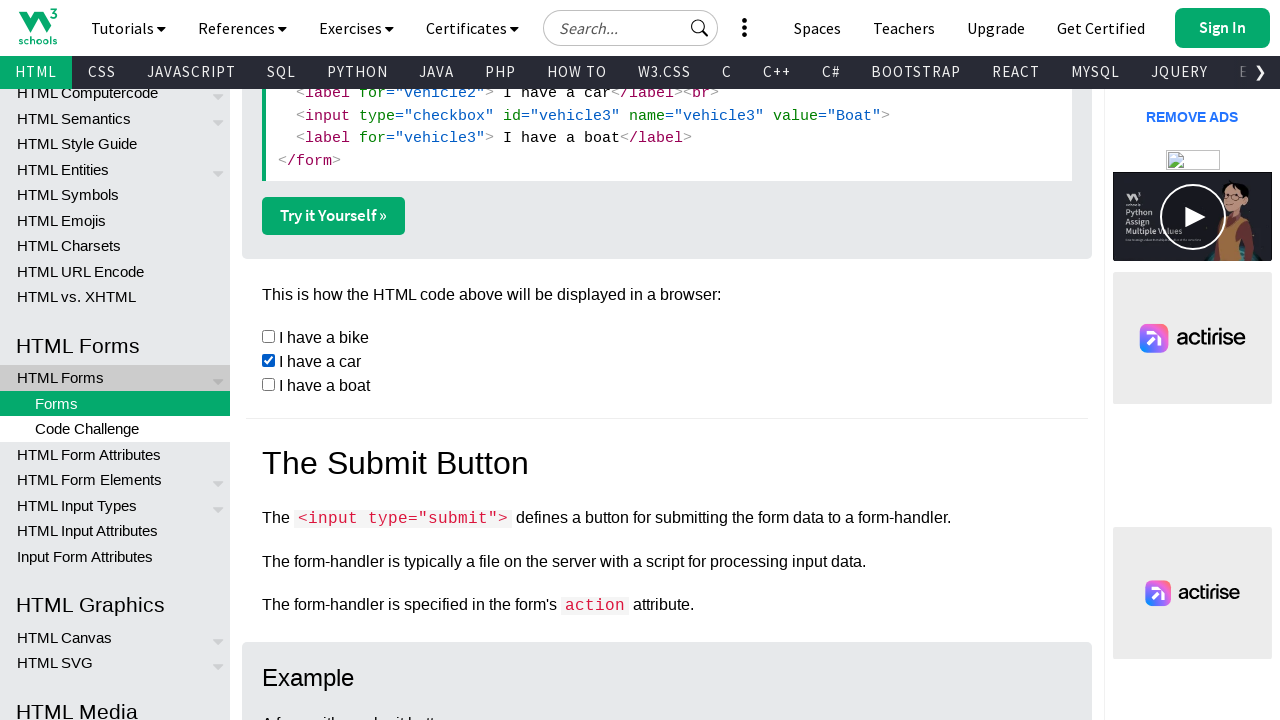